Tests jQuery menu navigation by hovering over menu items and clicking the "Back to jQuery UI" button

Starting URL: https://the-internet.herokuapp.com/jqueryui/menu

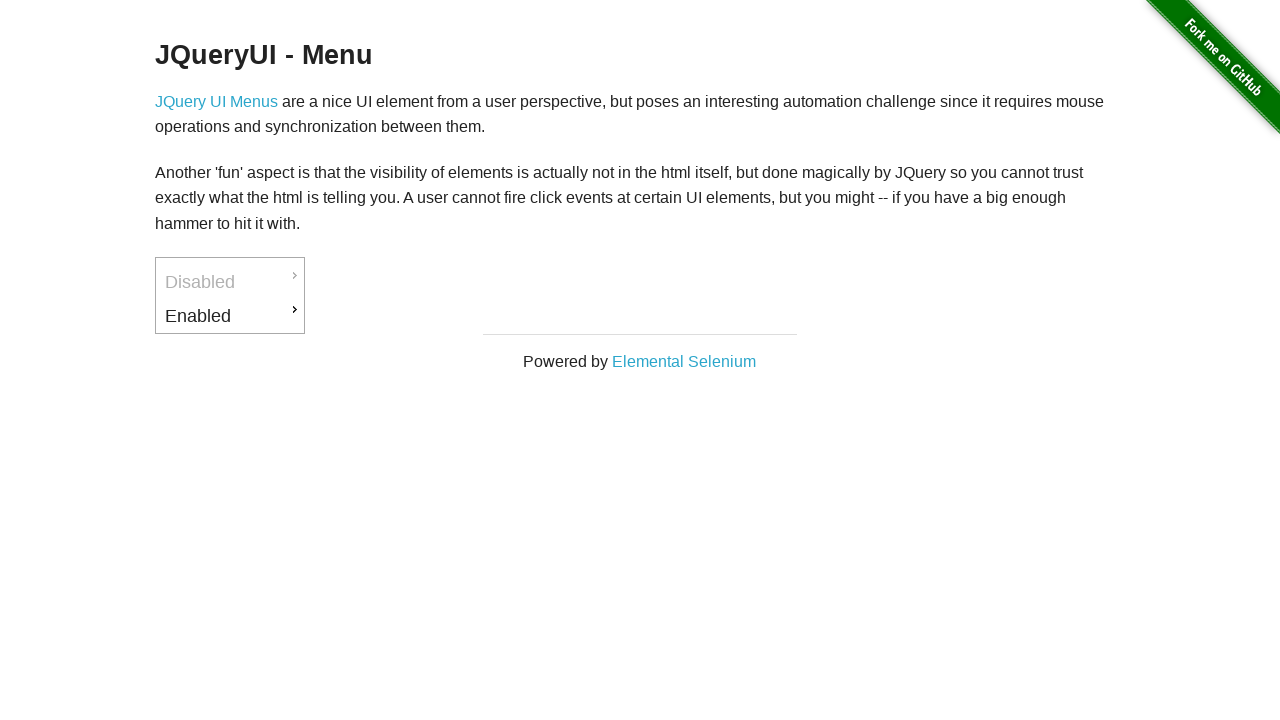

Hovered over the Enabled menu item to reveal submenu at (230, 316) on #ui-id-3
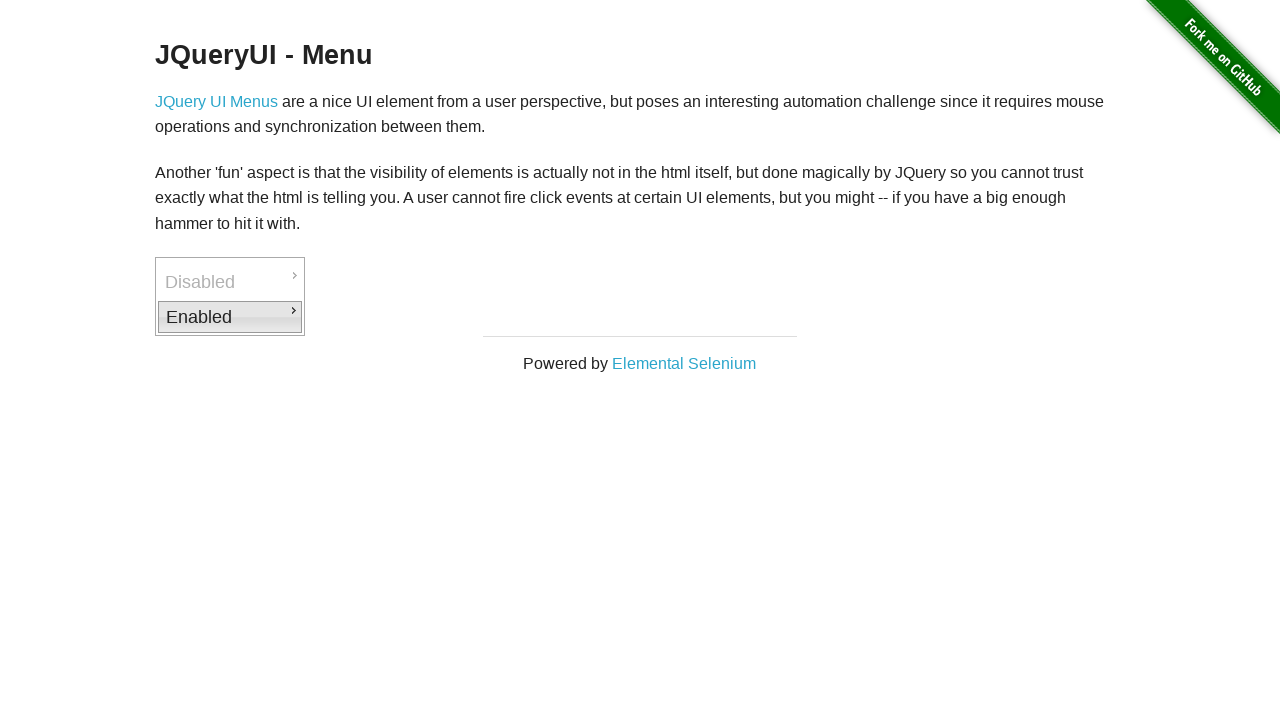

Back to JQuery UI menu item appeared and is visible
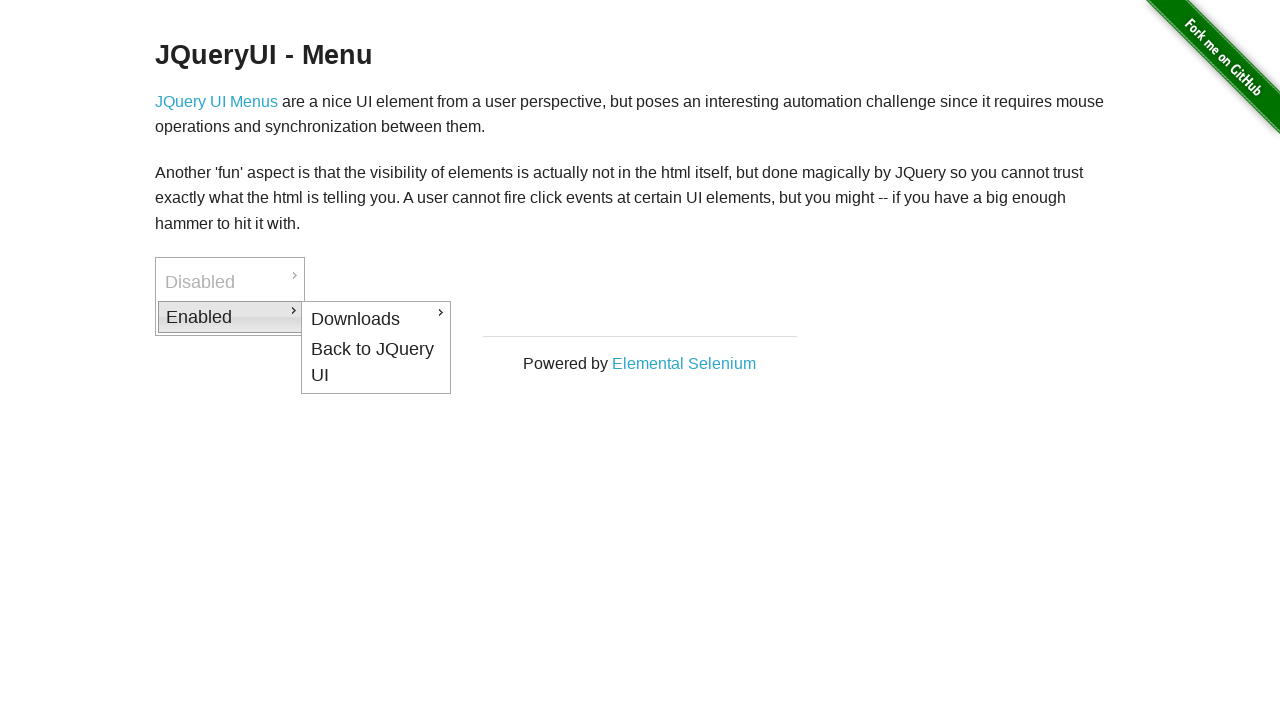

Hovered over the Back to JQuery UI menu item at (376, 362) on #ui-id-8
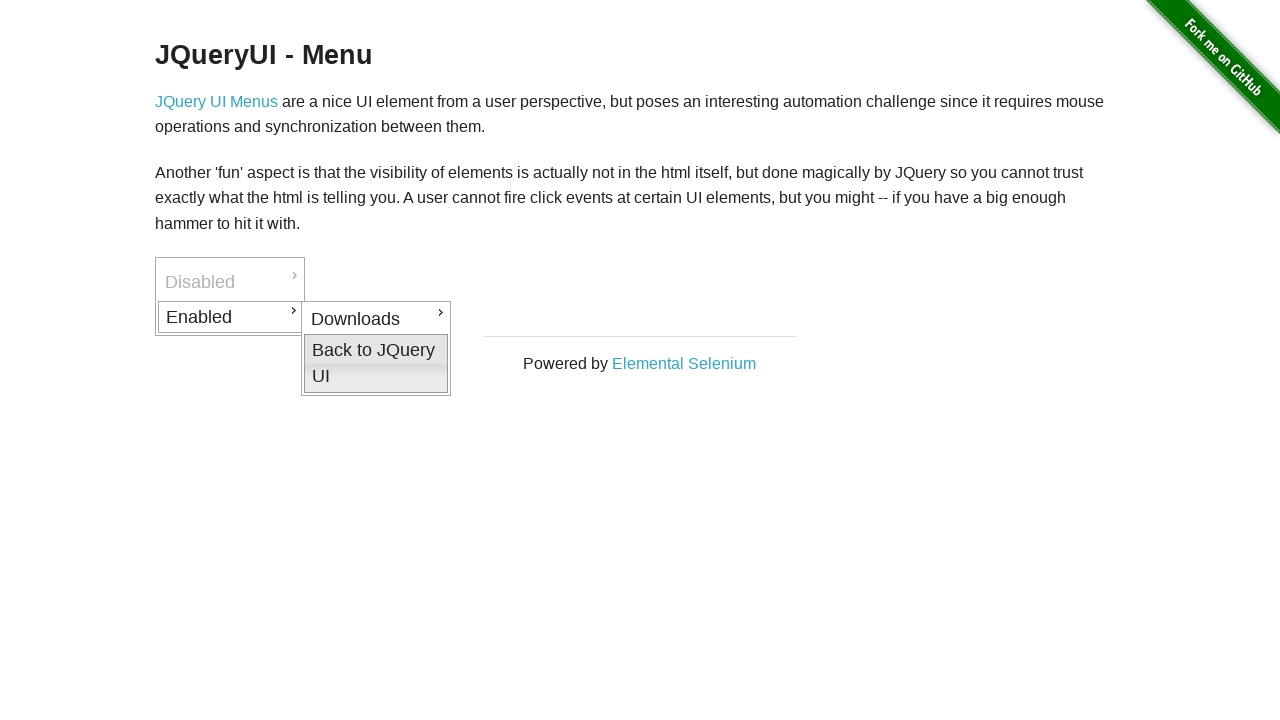

Clicked the Back to JQuery UI menu item at (376, 363) on #ui-id-8
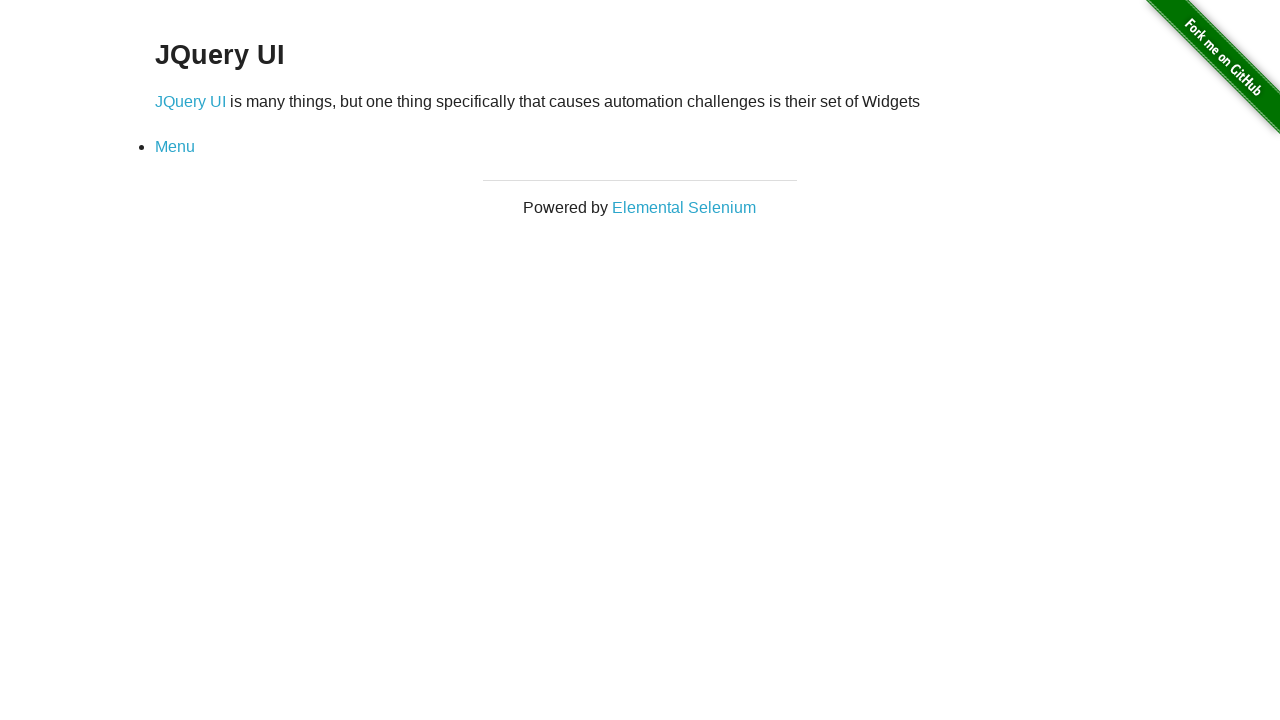

Verified navigation back to jQuery UI page by confirming Menu link is visible
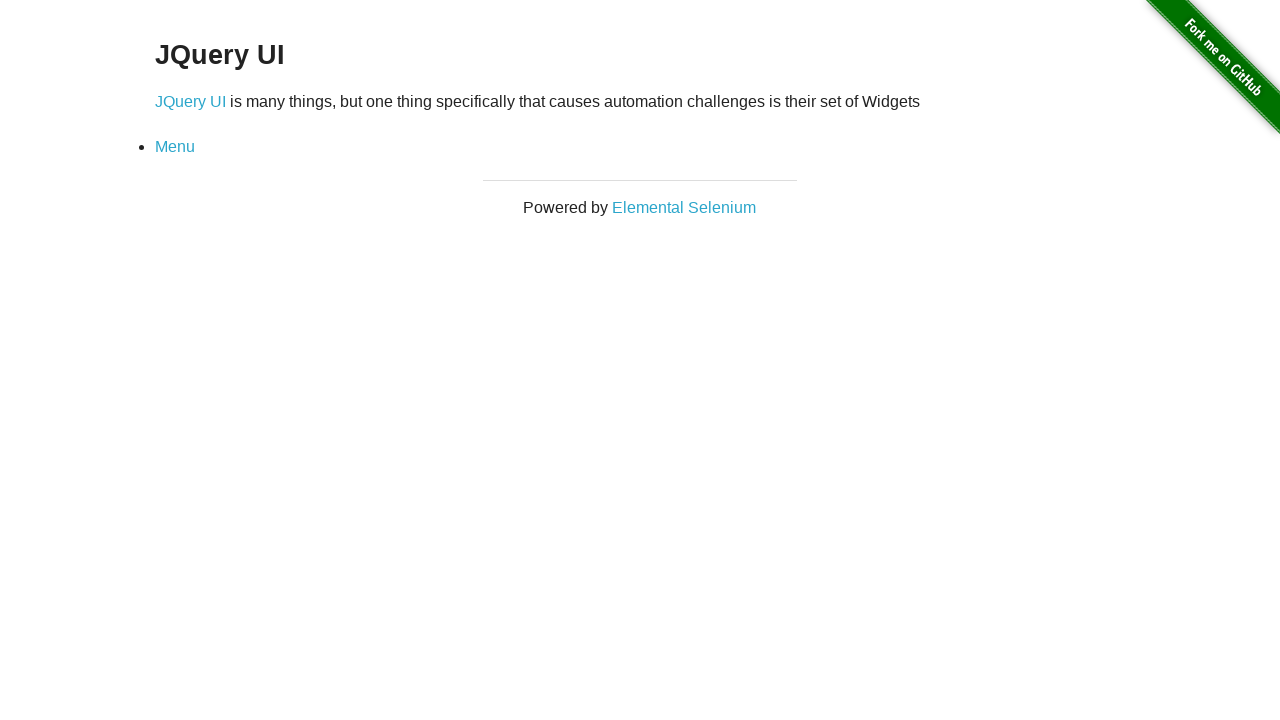

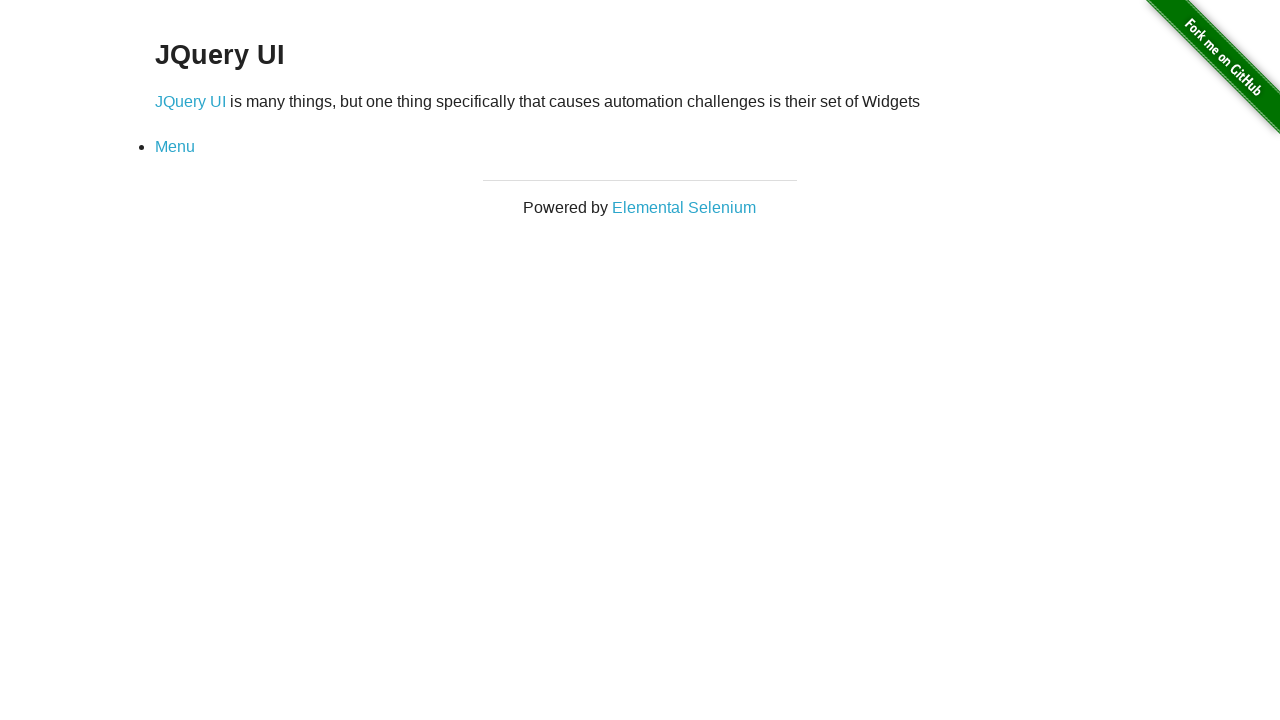